Tests a simple form by filling in first name, last name, city, and country fields using different selector strategies, then submitting the form.

Starting URL: http://suninjuly.github.io/simple_form_find_task.html

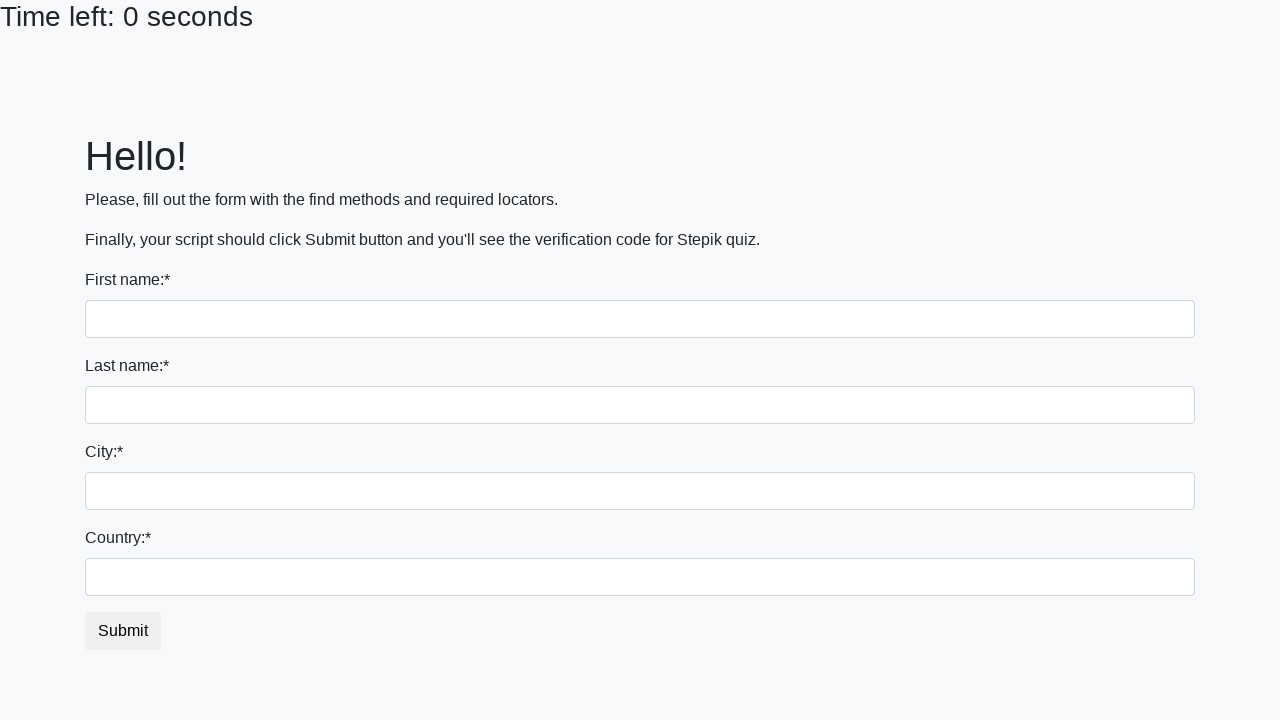

Filled first name field with 'Ivan' using tag name selector on input
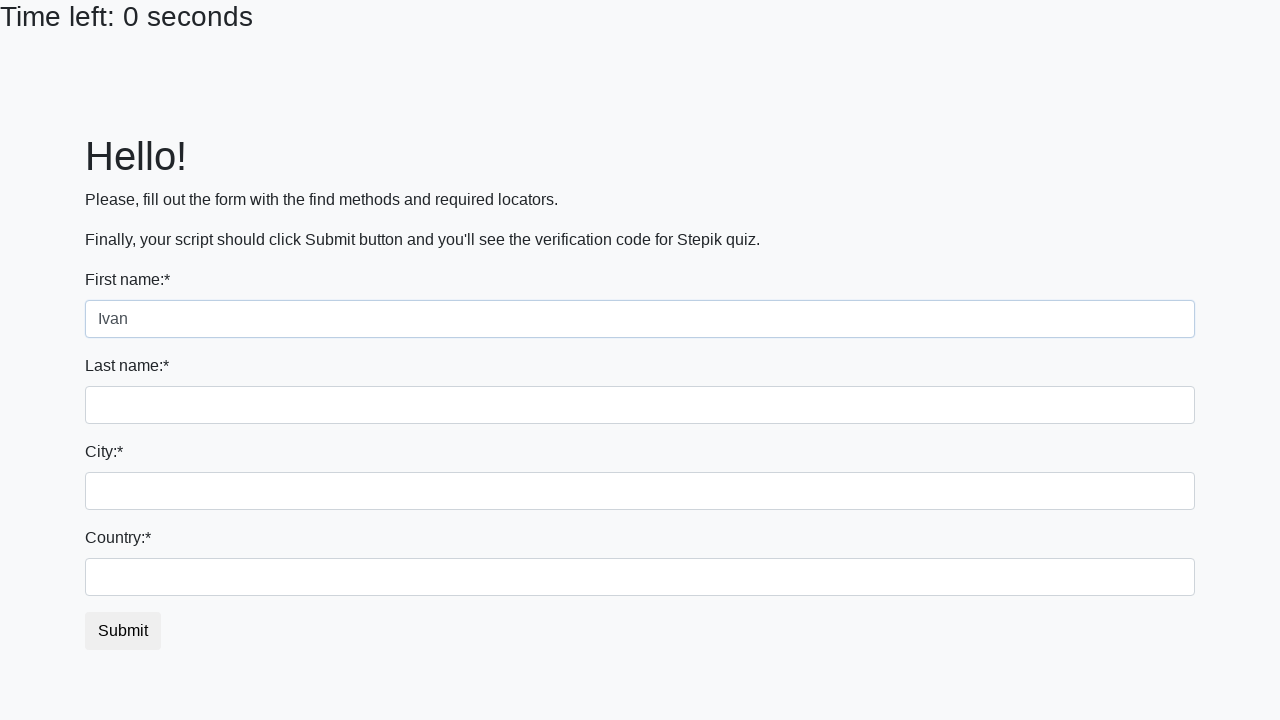

Filled last name field with 'Petrov' using name attribute selector on input[name='last_name']
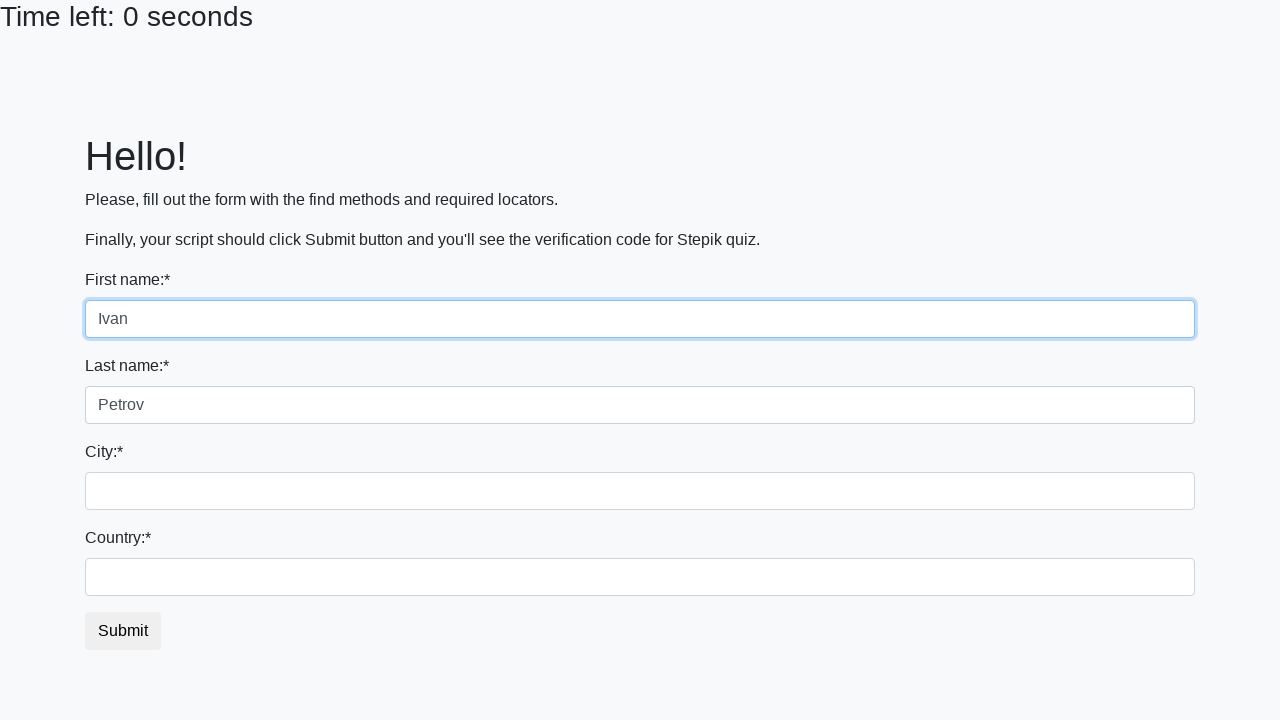

Filled city field with 'Smolensk' using class name selector on .city
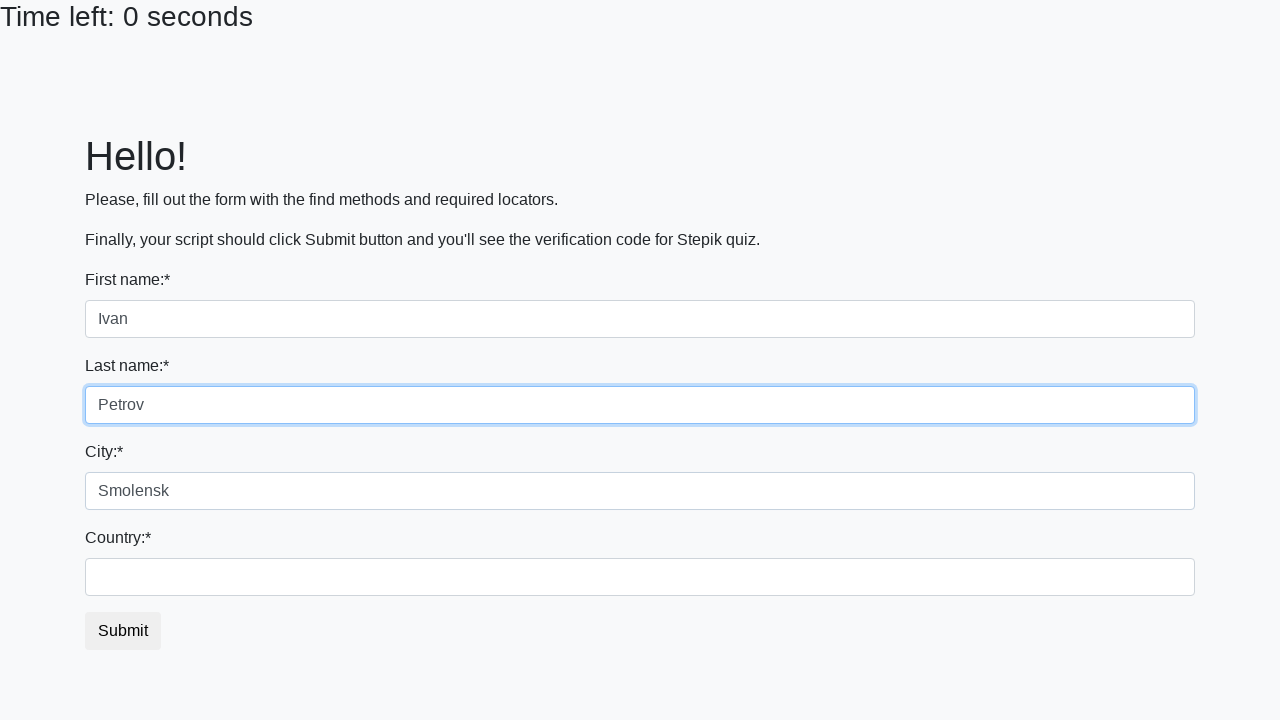

Filled country field with 'Russia' using ID selector on #country
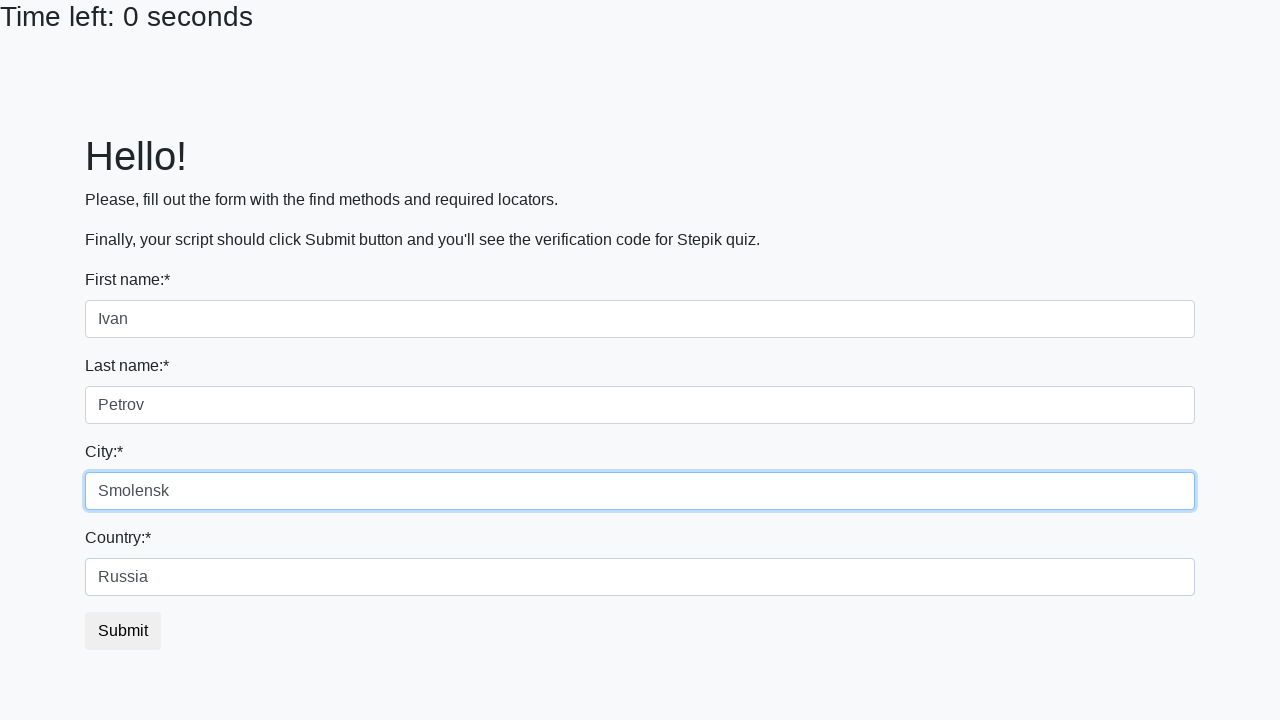

Clicked submit button to submit the form at (123, 631) on button.btn
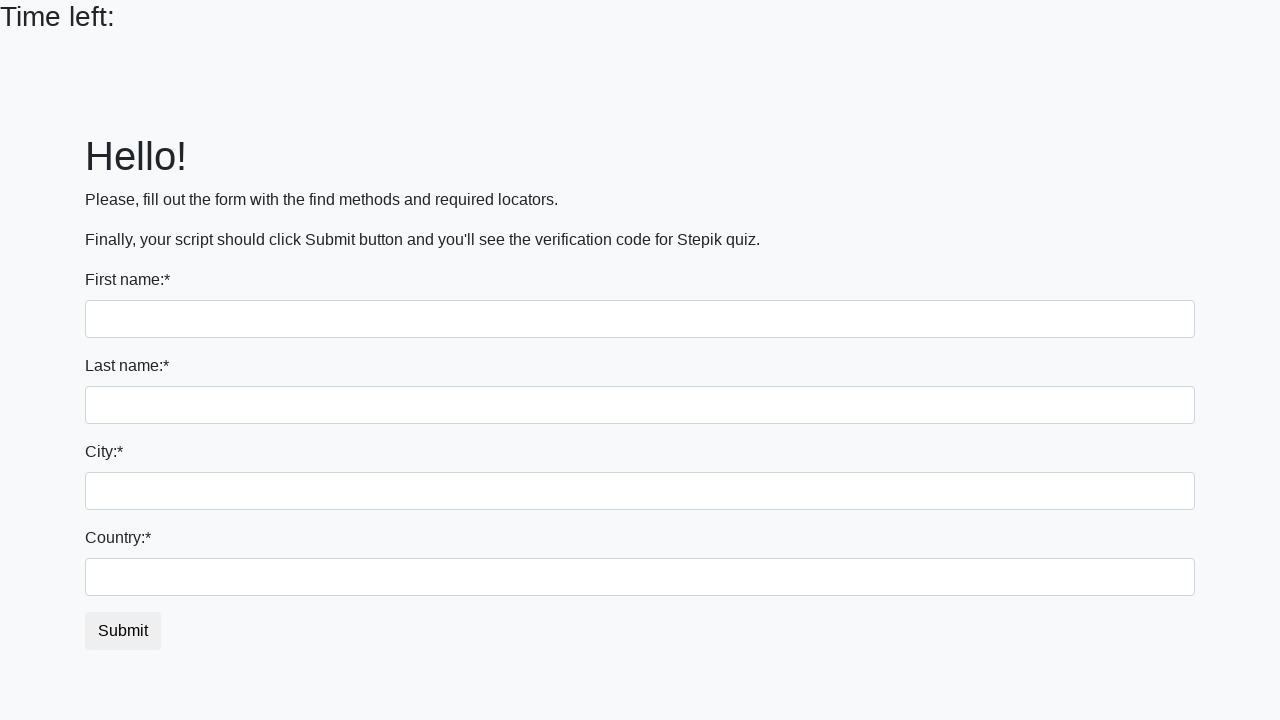

Waited for form submission to complete
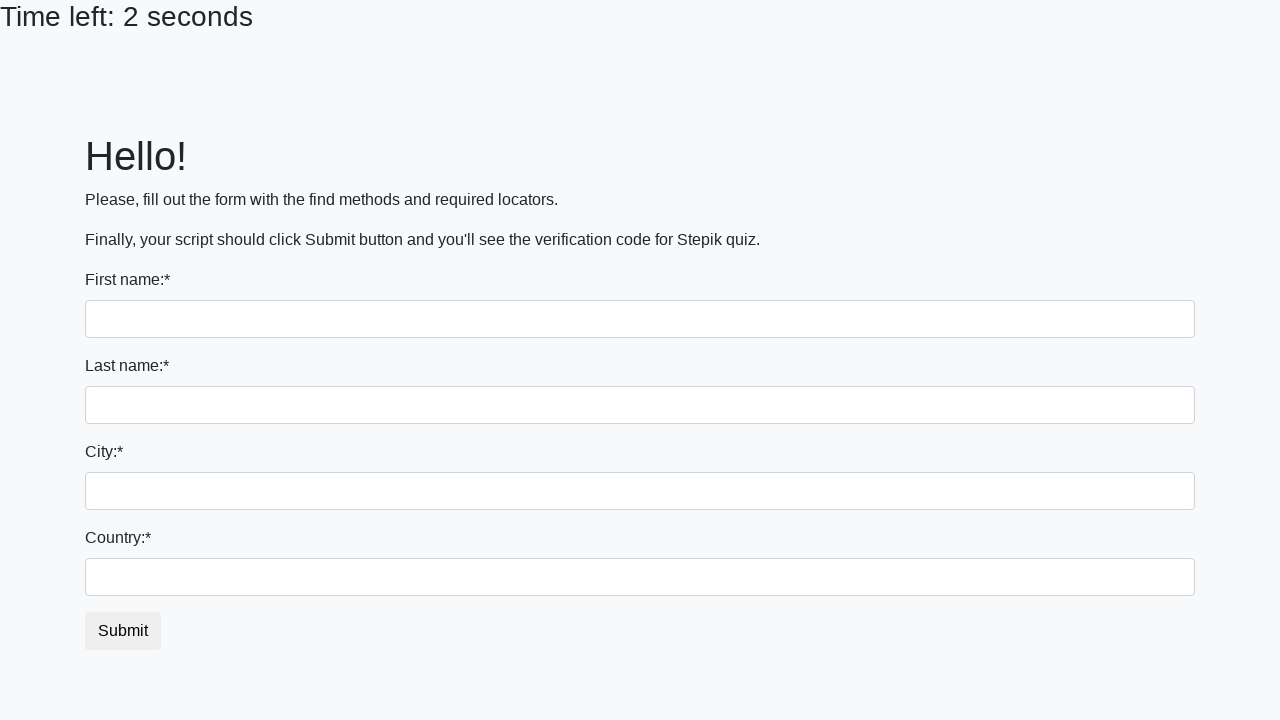

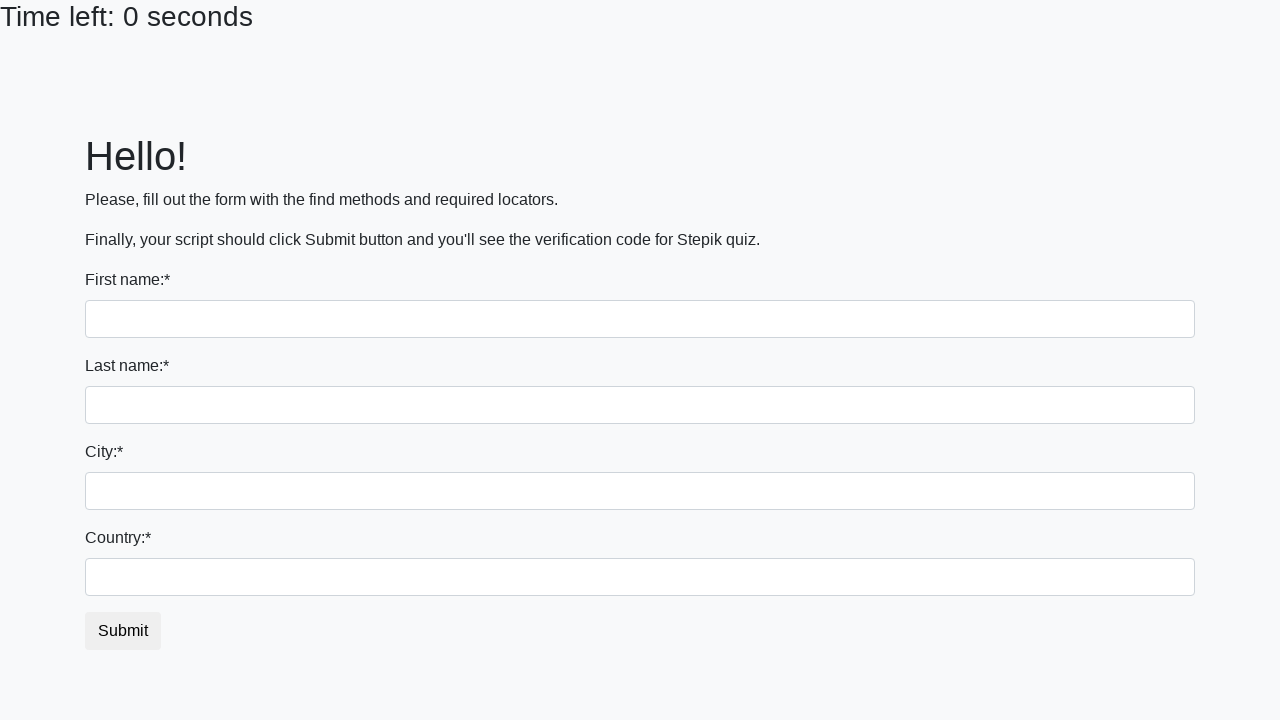